Tests login with a locked out user account, verifying the locked out error message is displayed

Starting URL: https://www.saucedemo.com/

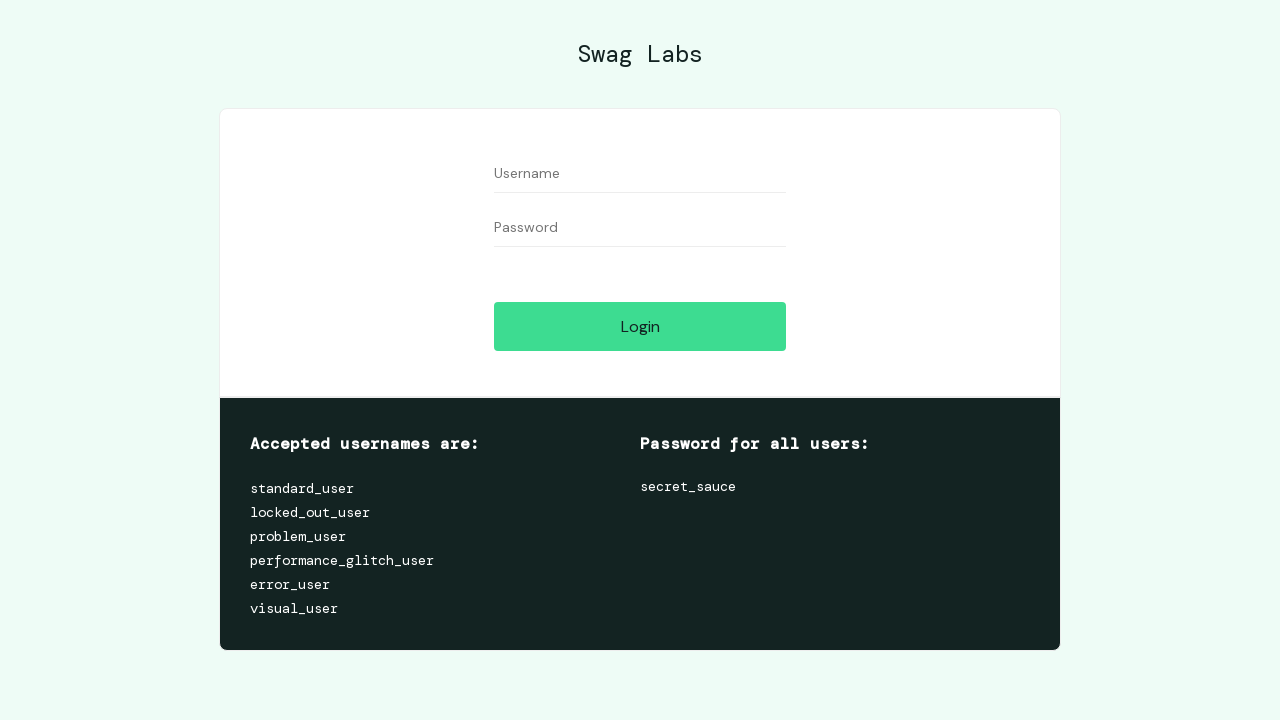

Filled username field with 'locked_out_user' on #user-name
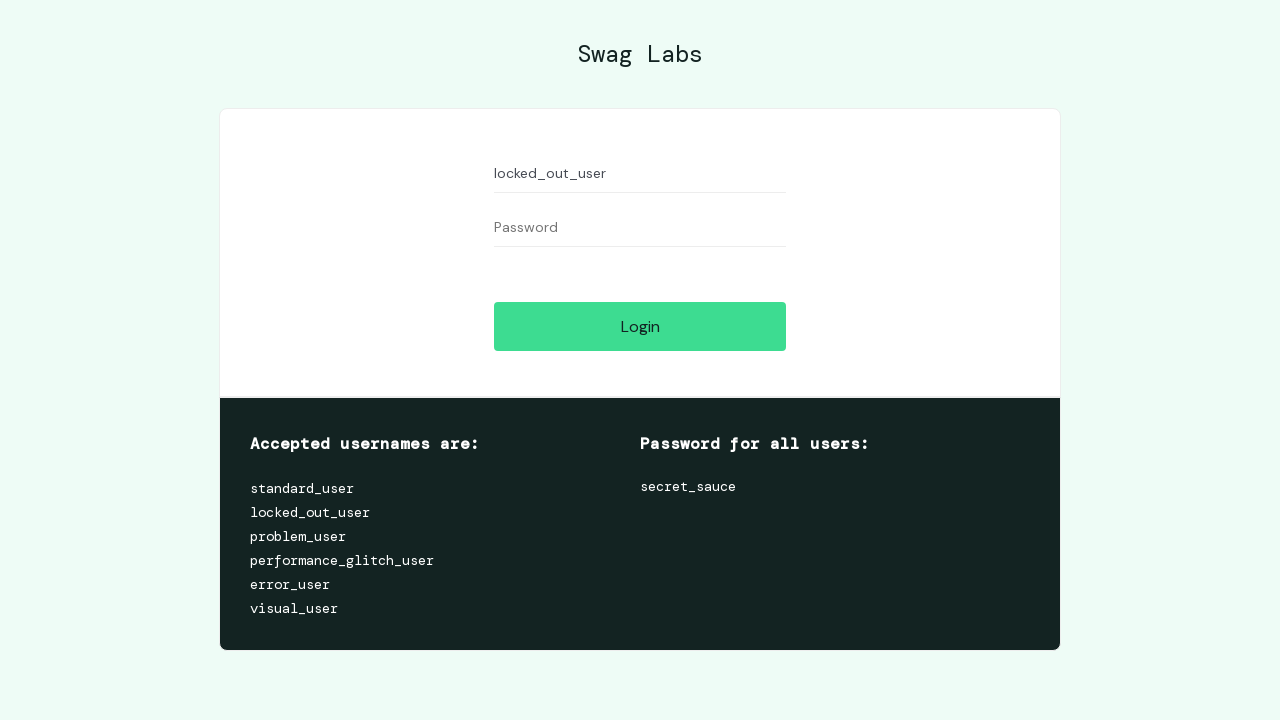

Filled password field with 'secret_sauce' on #password
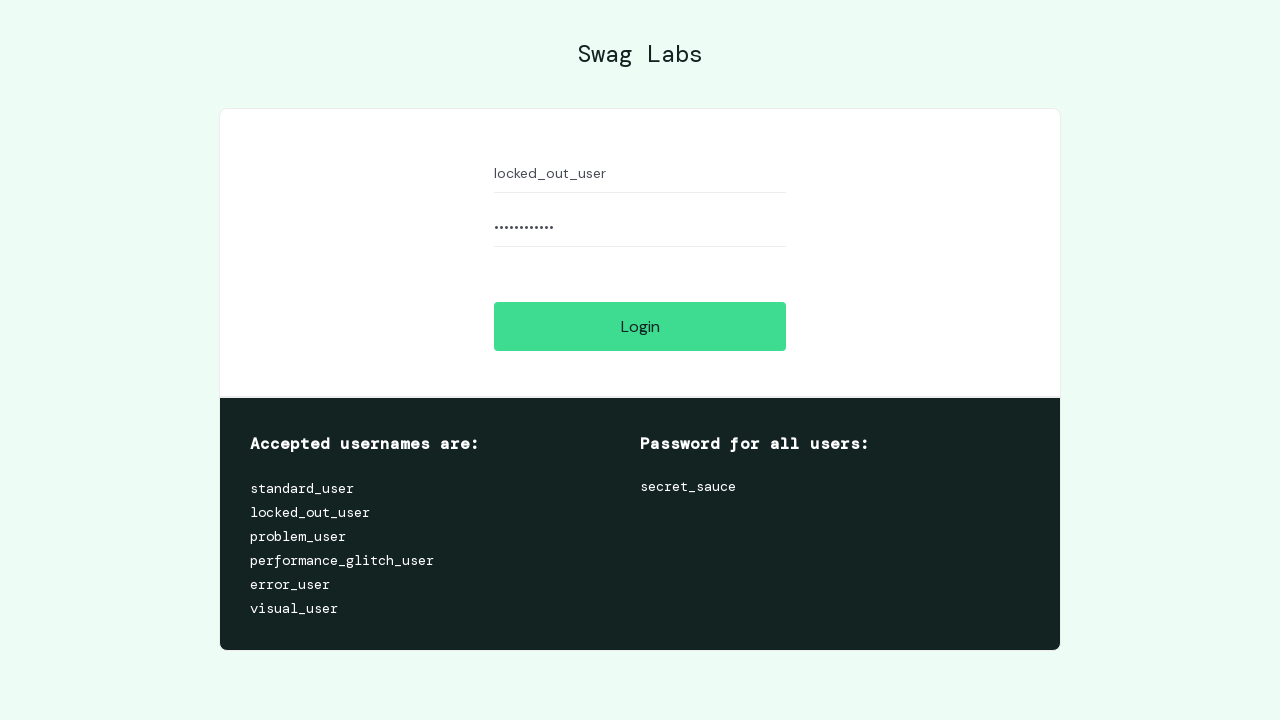

Clicked login button at (640, 326) on #login-button
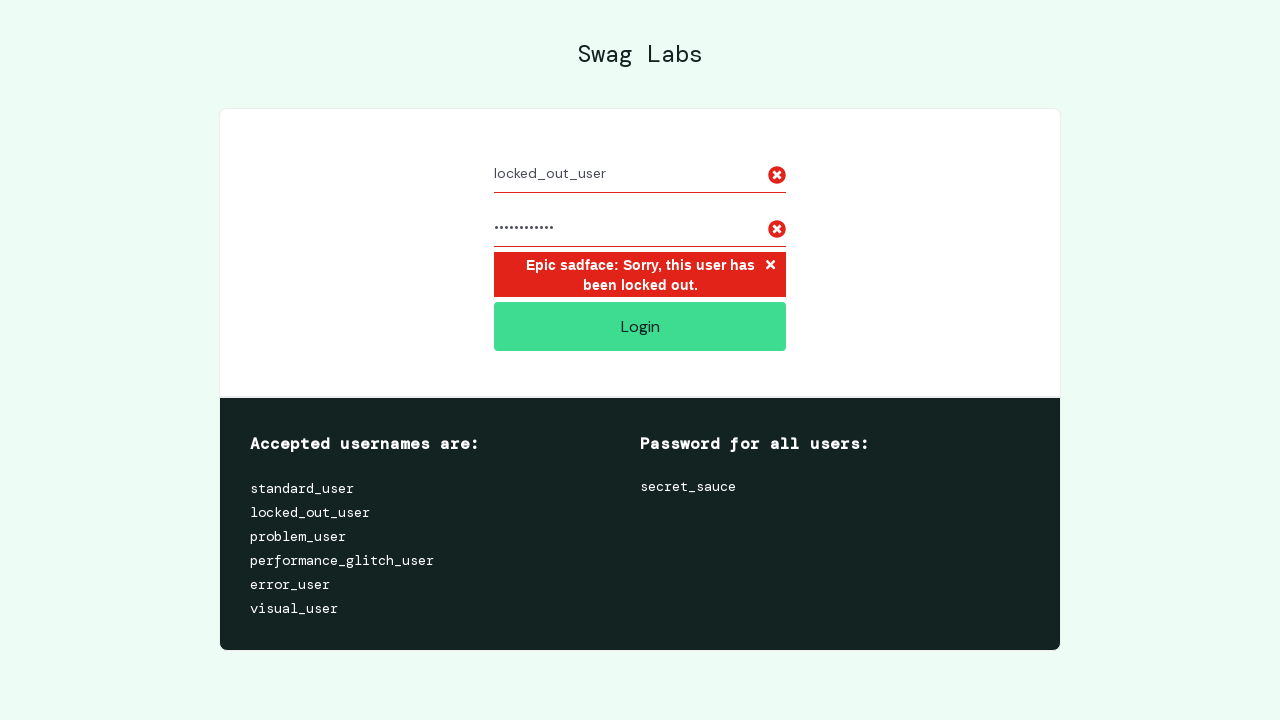

Waited for error message to appear
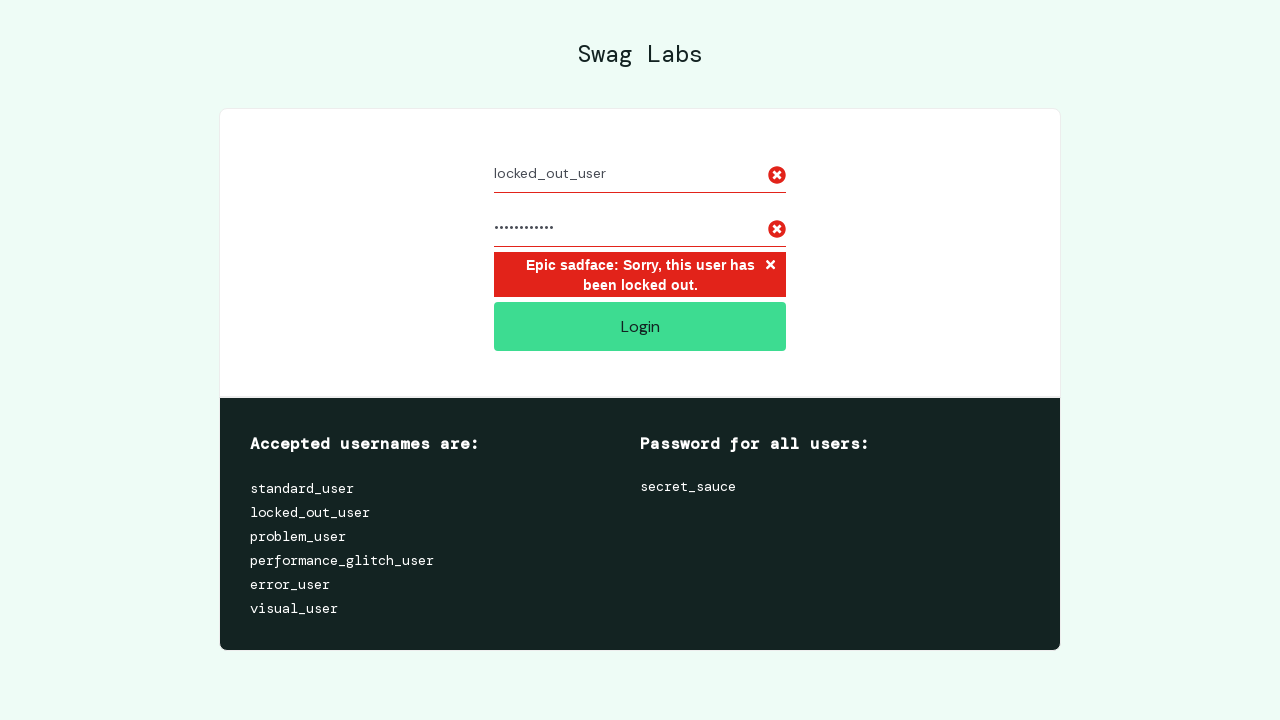

Located error message element
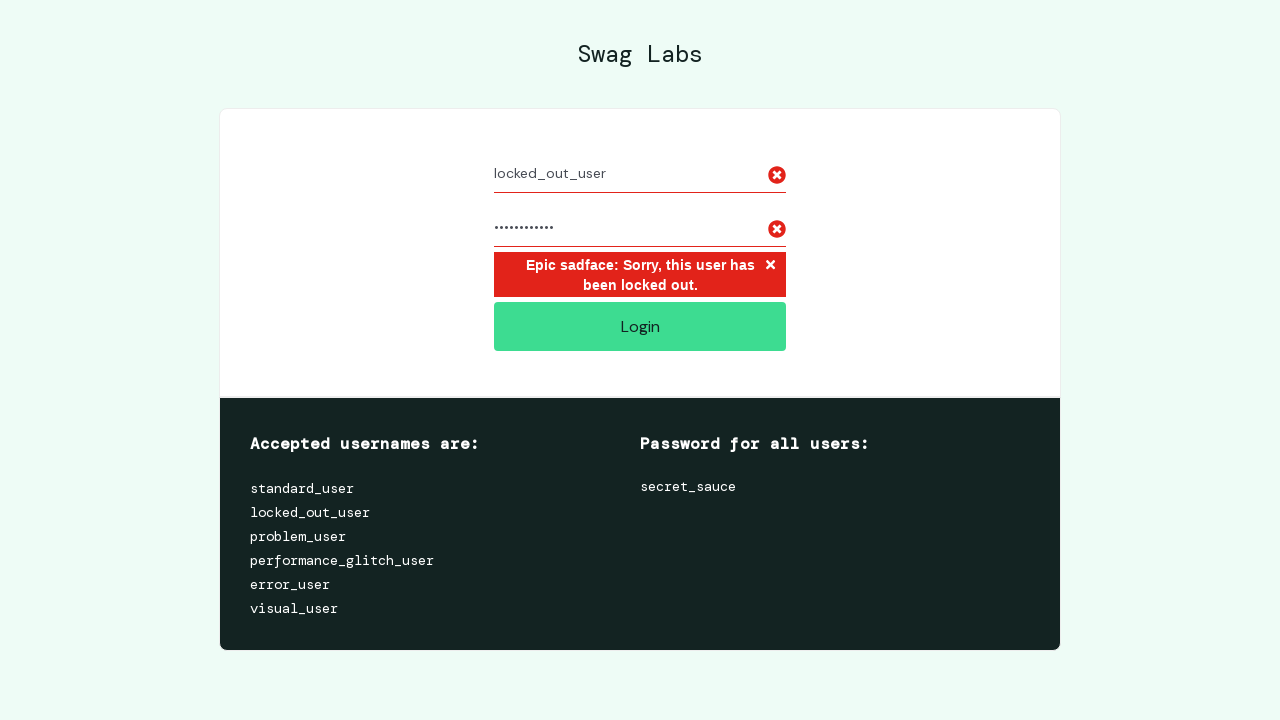

Verified locked out error message is displayed
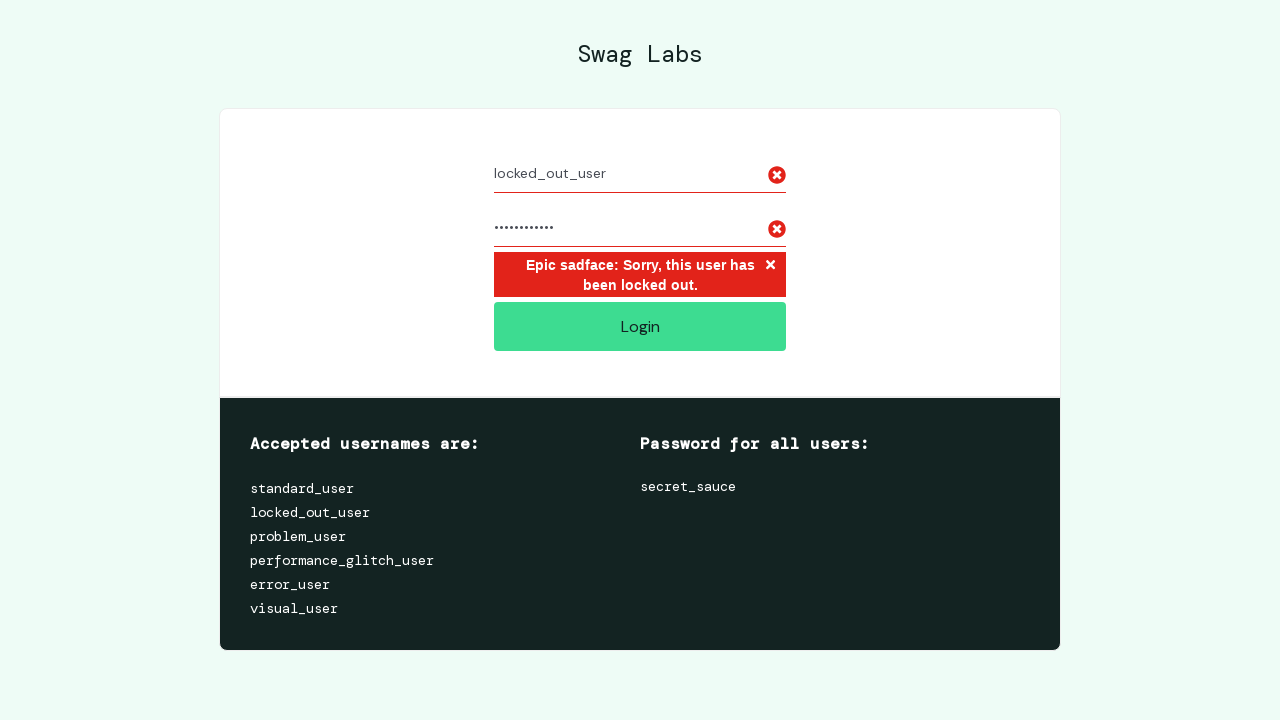

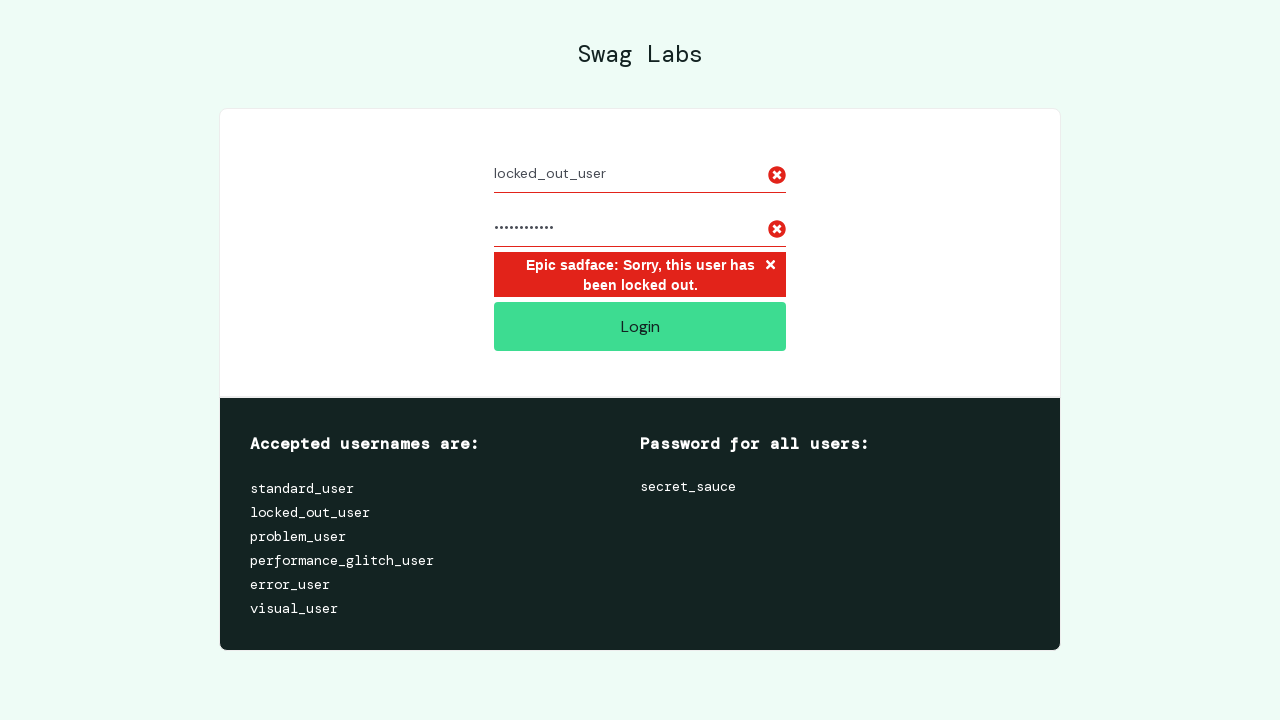